Tests JavaScript confirm alert handling by navigating to W3Schools demo page, switching to the iframe containing the demo, clicking the "Try it" button to trigger a confirm dialog, and dismissing the alert.

Starting URL: https://www.w3schools.com/js/tryit.asp?filename=tryjs_confirm

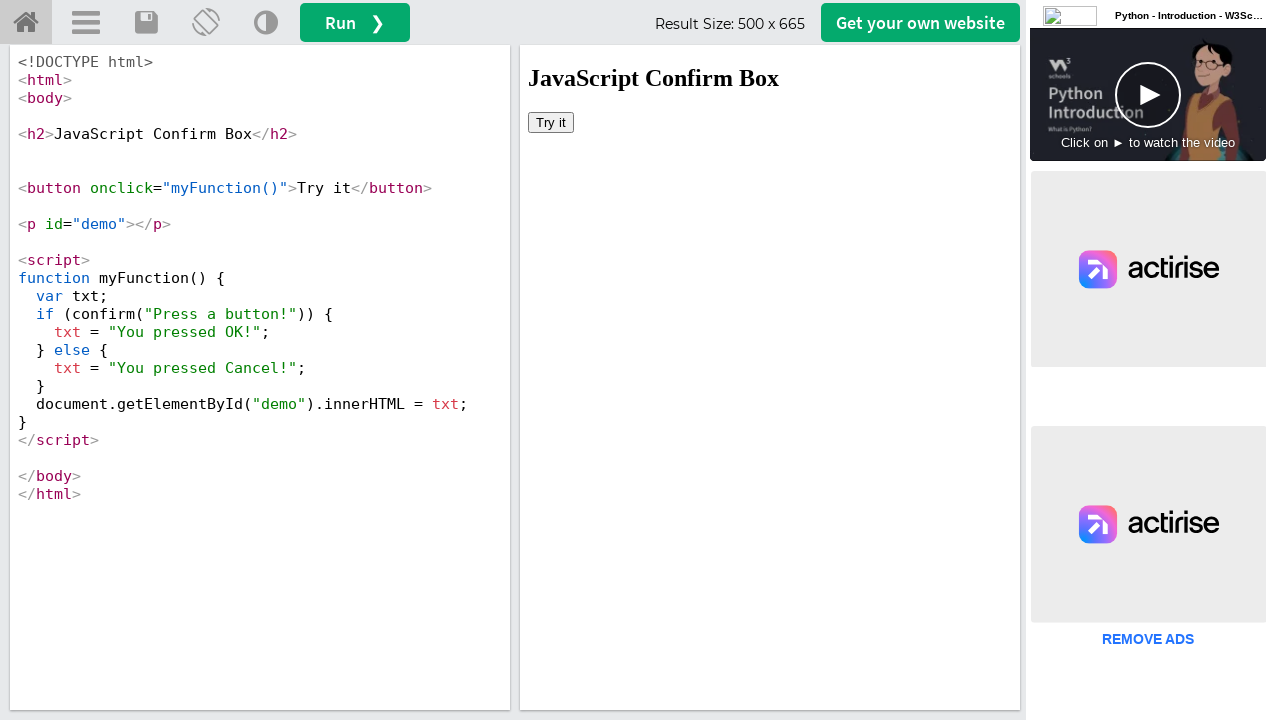

Located the first iframe on the page
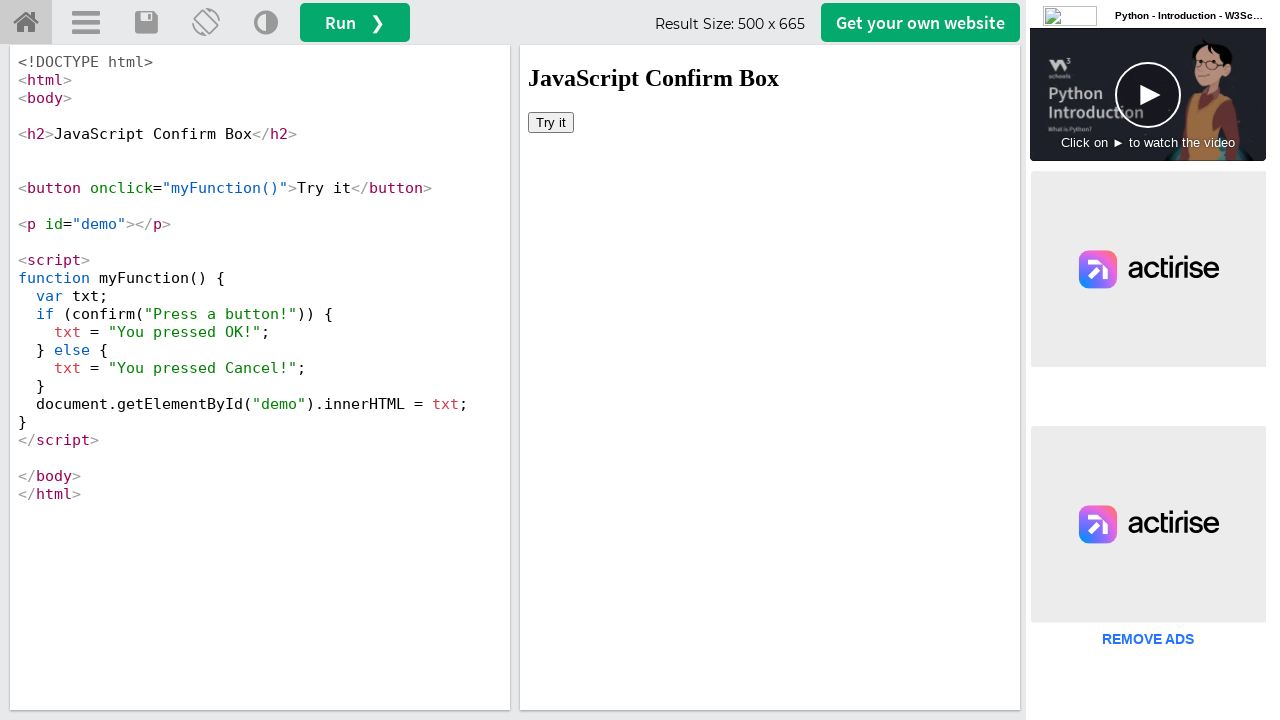

Clicked the 'Try it' button to trigger confirm dialog at (551, 122) on iframe >> nth=0 >> internal:control=enter-frame >> xpath=//button[text()='Try it
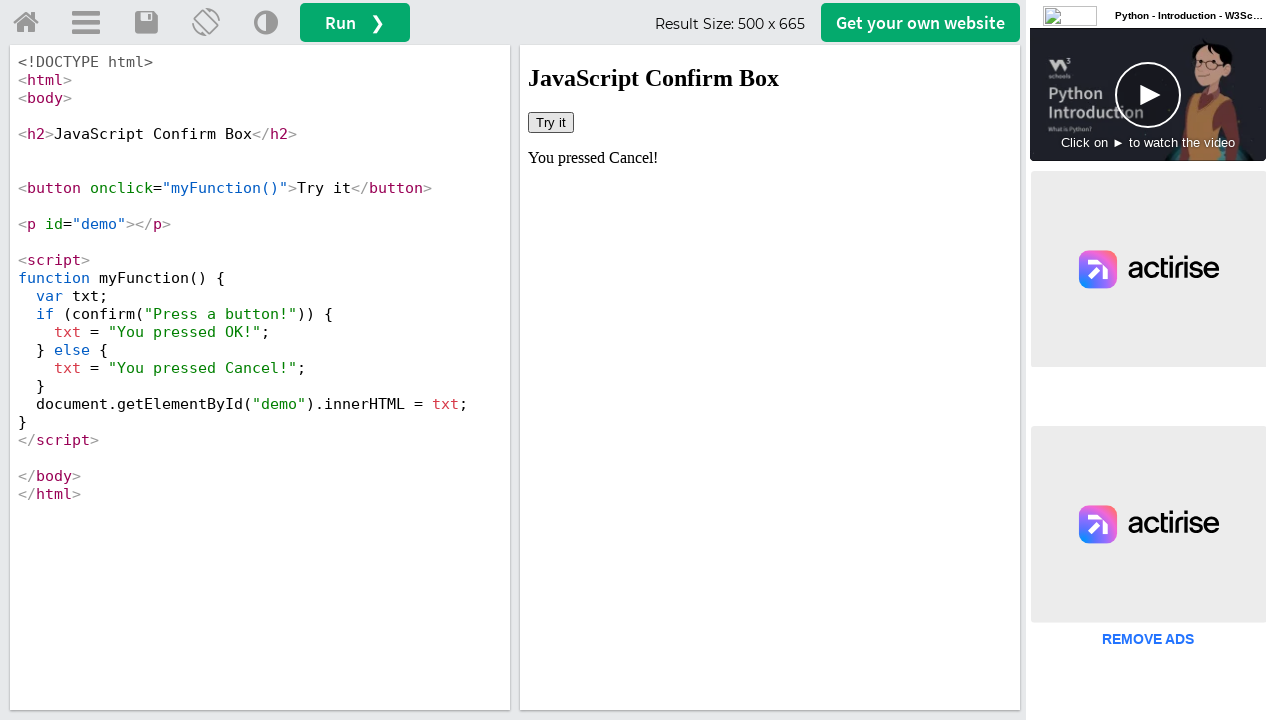

Set up dialog handler to dismiss any dialogs
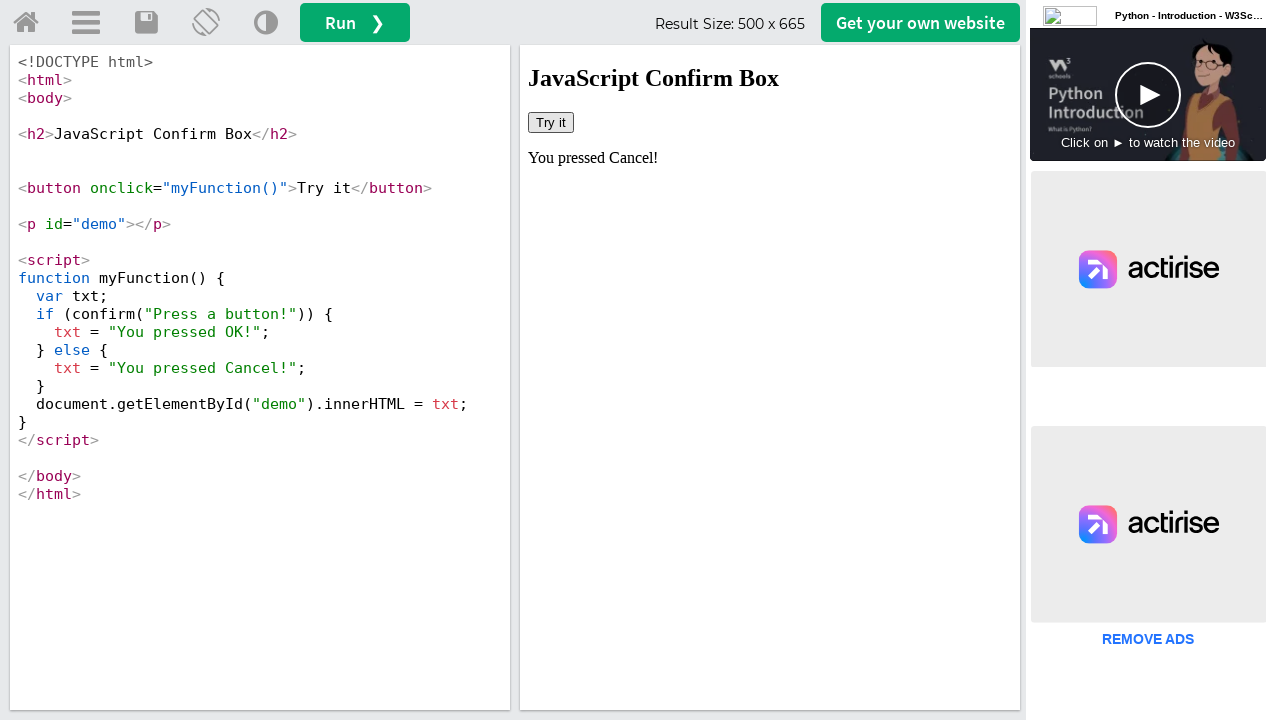

Set up one-time dialog handler for next dialog
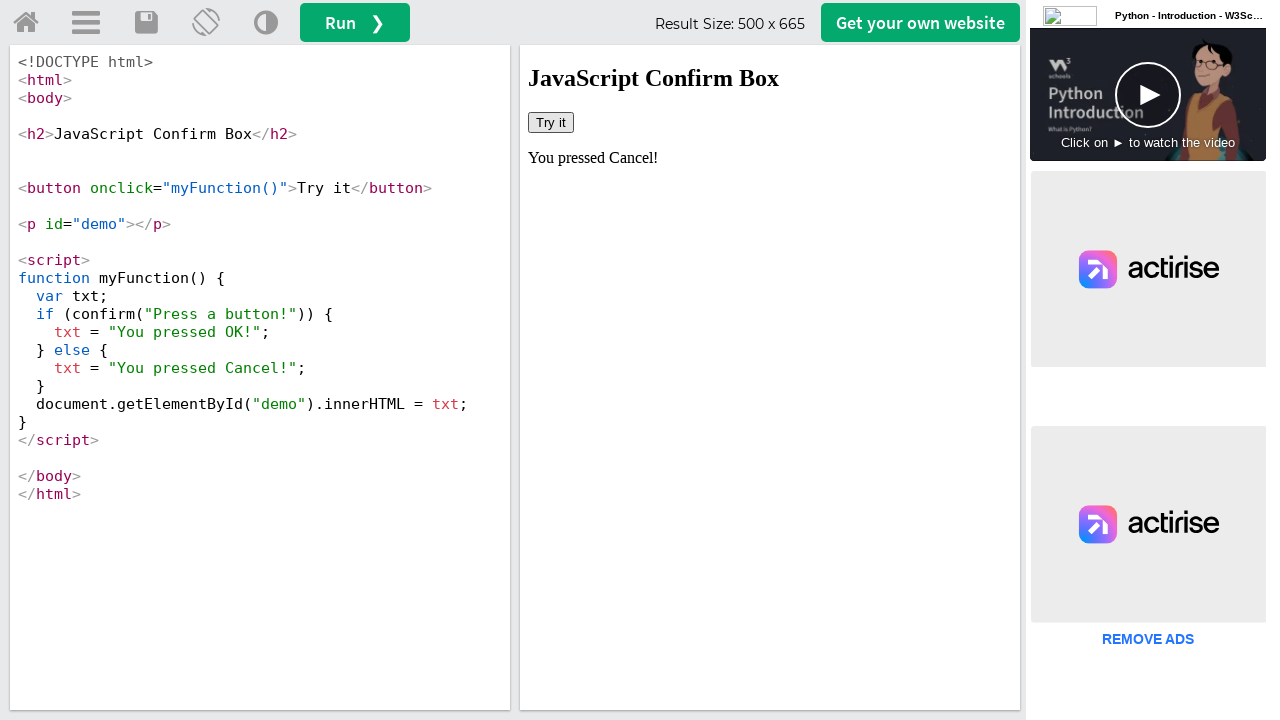

Clicked the 'Try it' button again with dialog handler active at (551, 122) on iframe >> nth=0 >> internal:control=enter-frame >> xpath=//button[text()='Try it
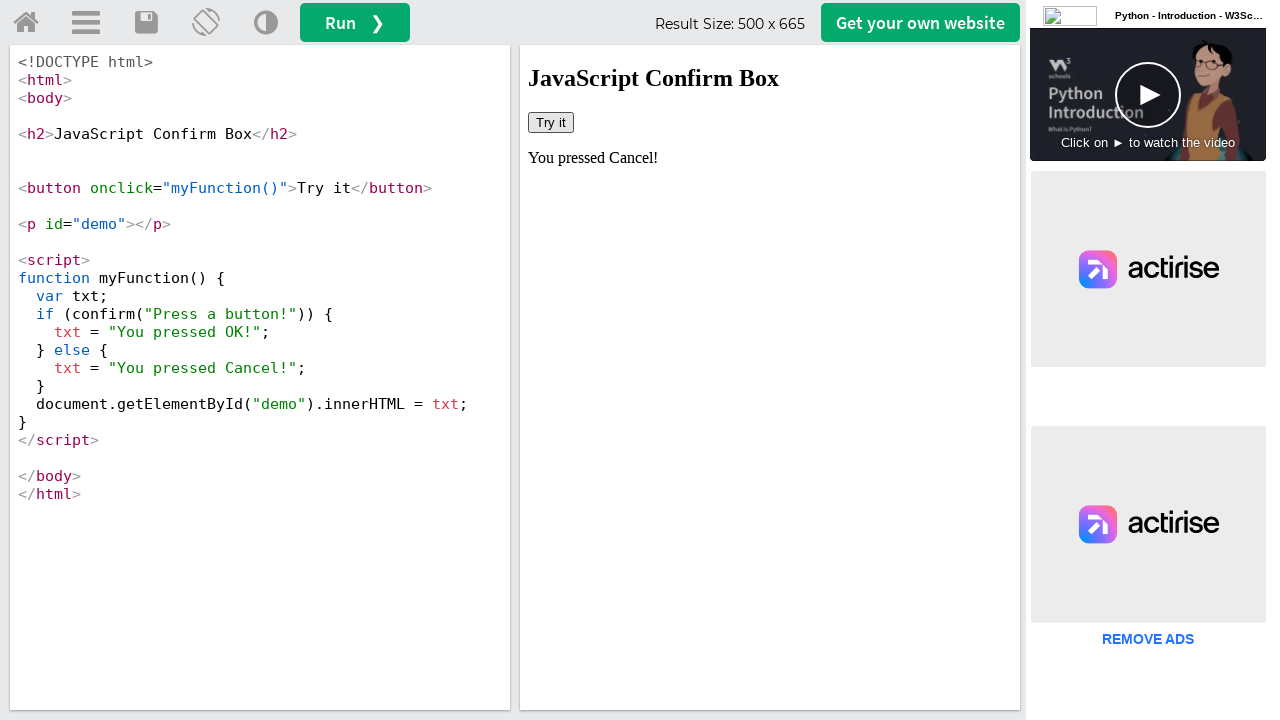

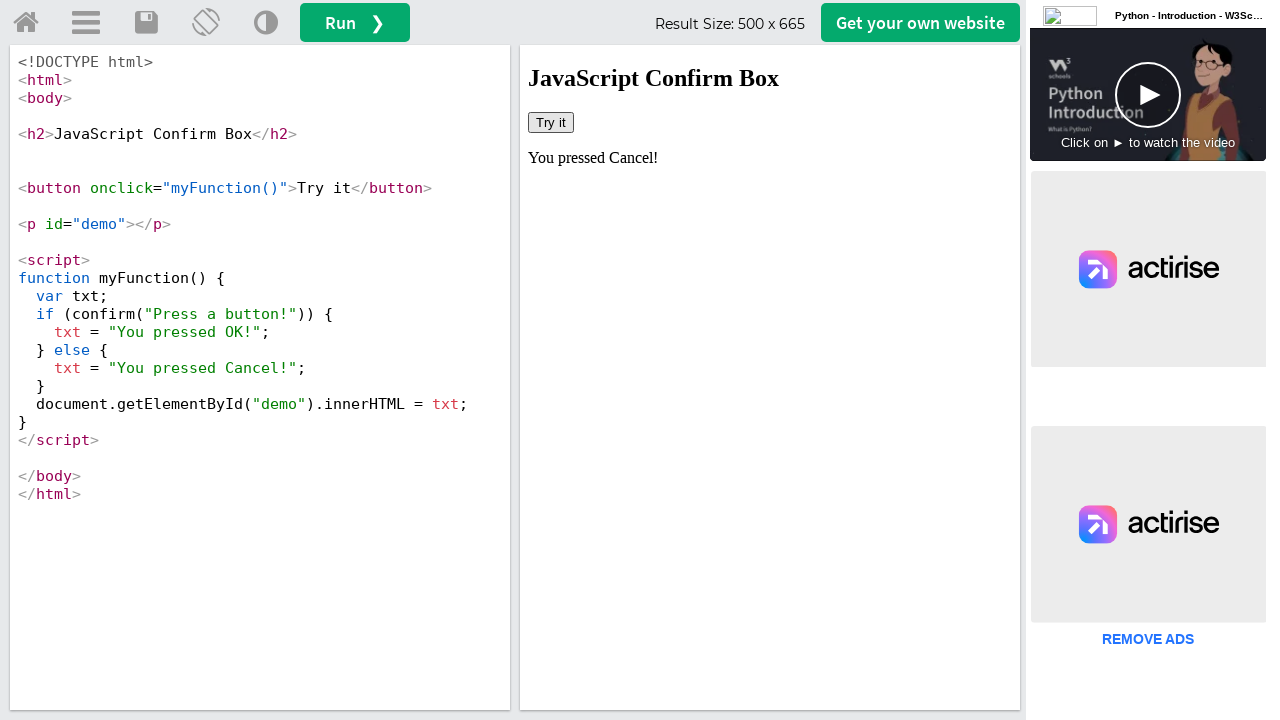